Navigates to Yandex dictionaries page to verify page loads

Starting URL: https://slovari.yandex.ru/

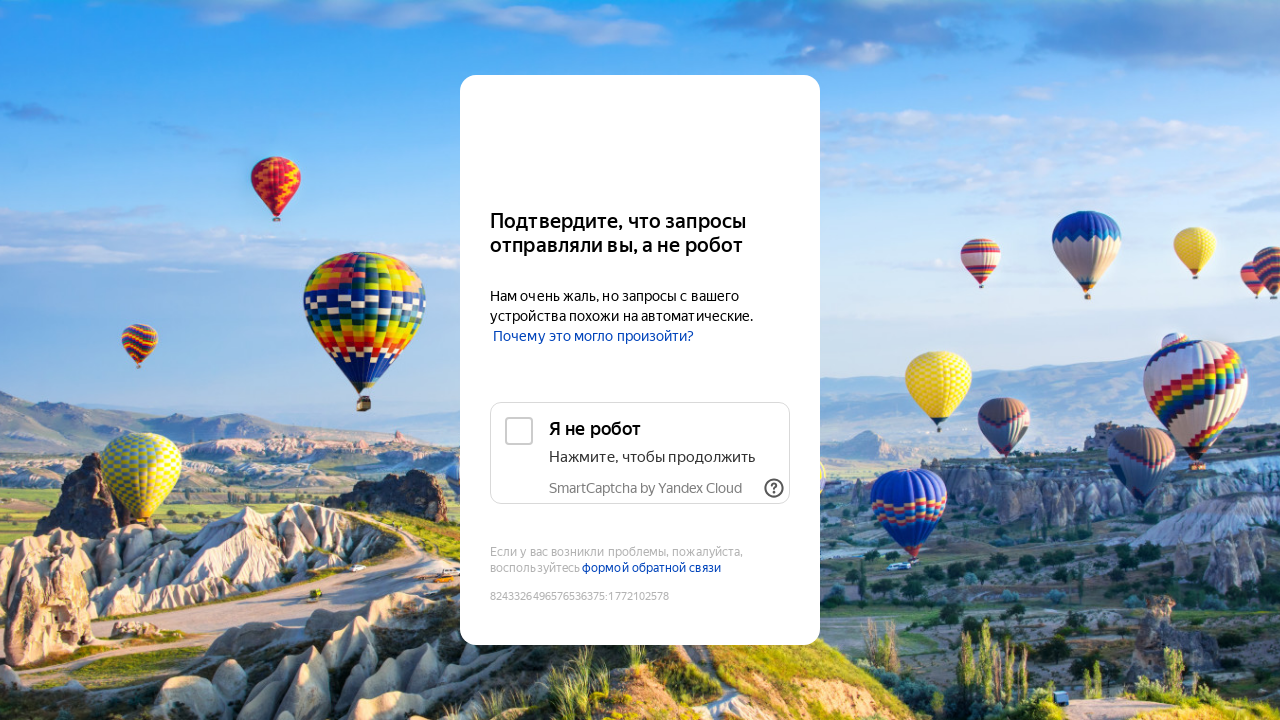

Navigated to Yandex dictionaries page at https://slovari.yandex.ru/
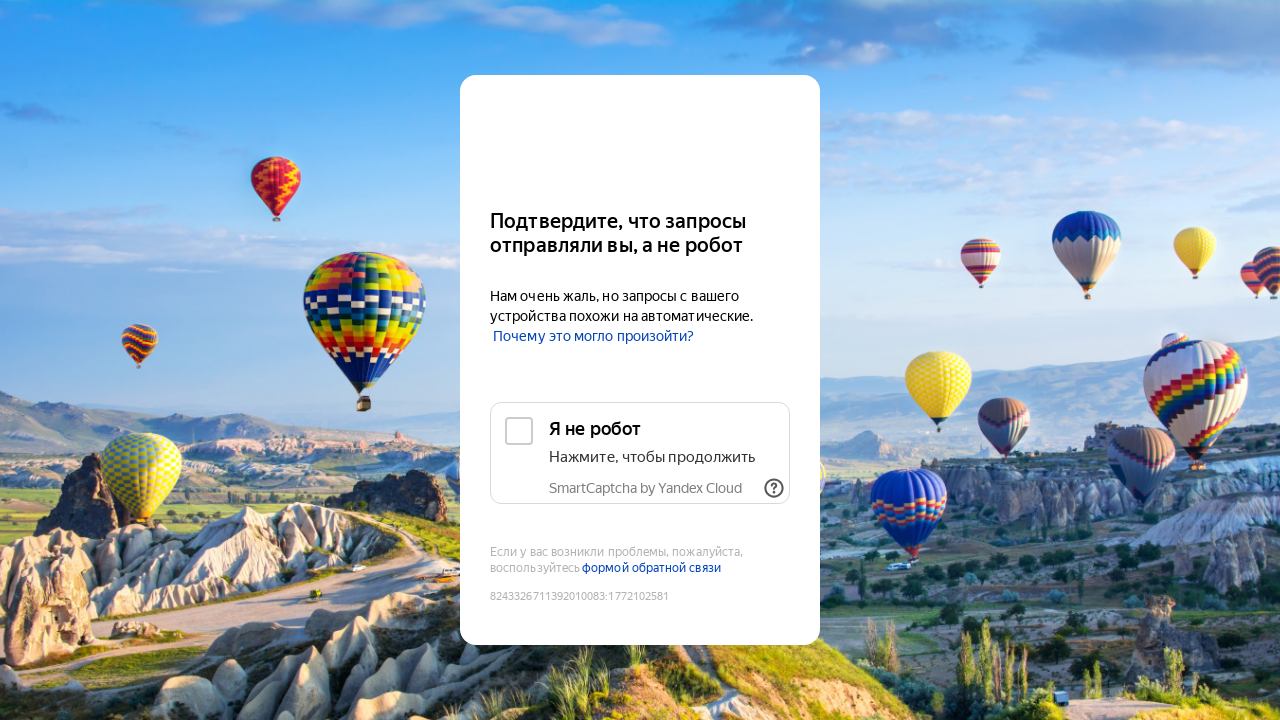

Page fully loaded - network idle state reached
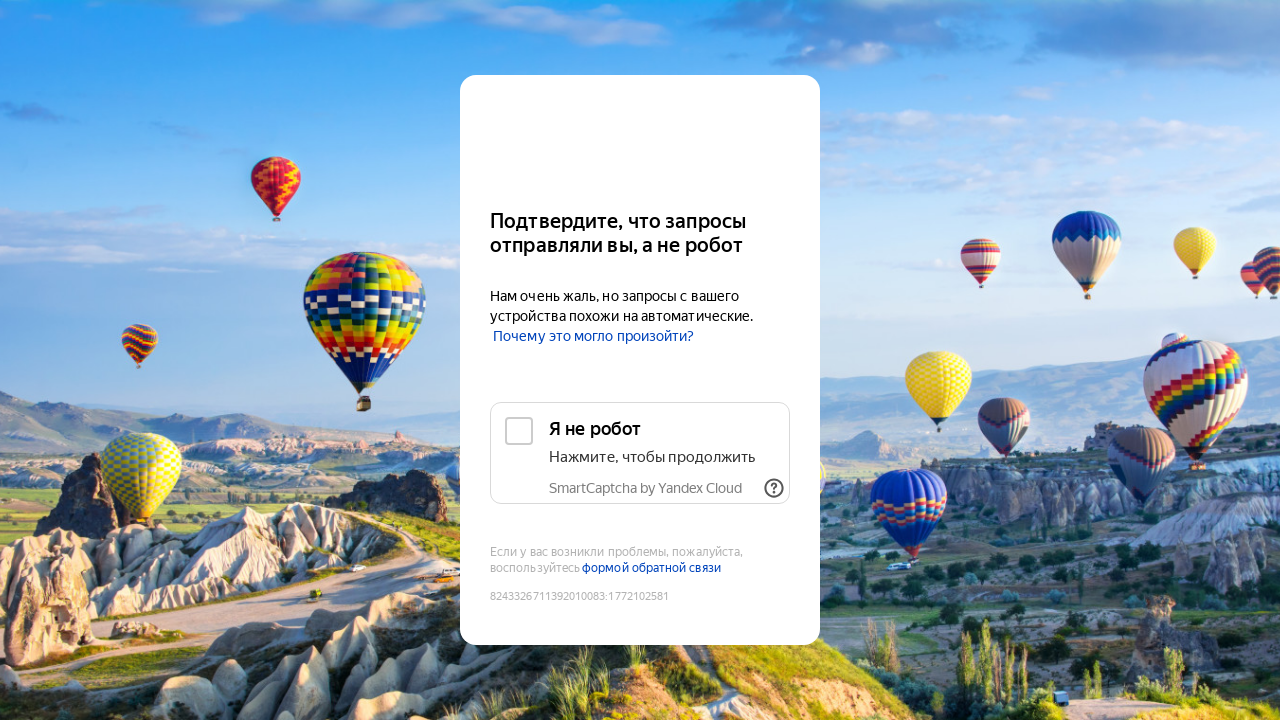

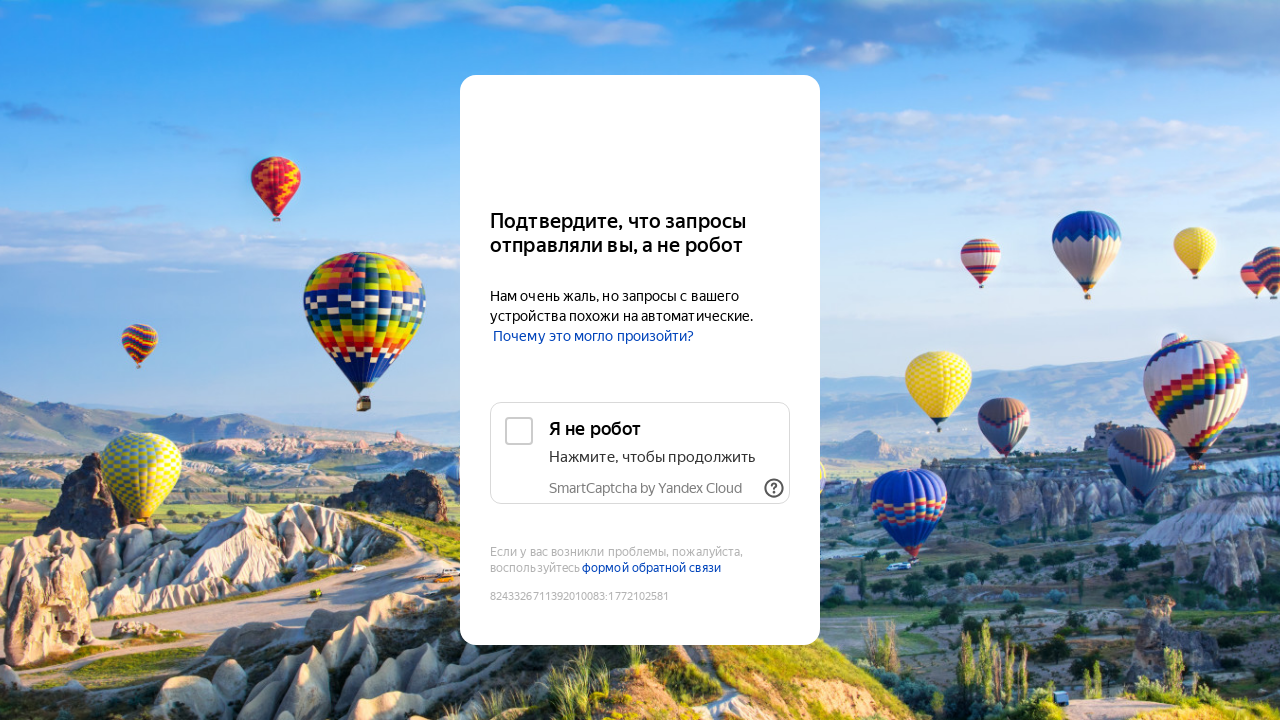